Tests Python.org website by verifying the page title and performing a search for "testing" to ensure results are displayed

Starting URL: https://python.org

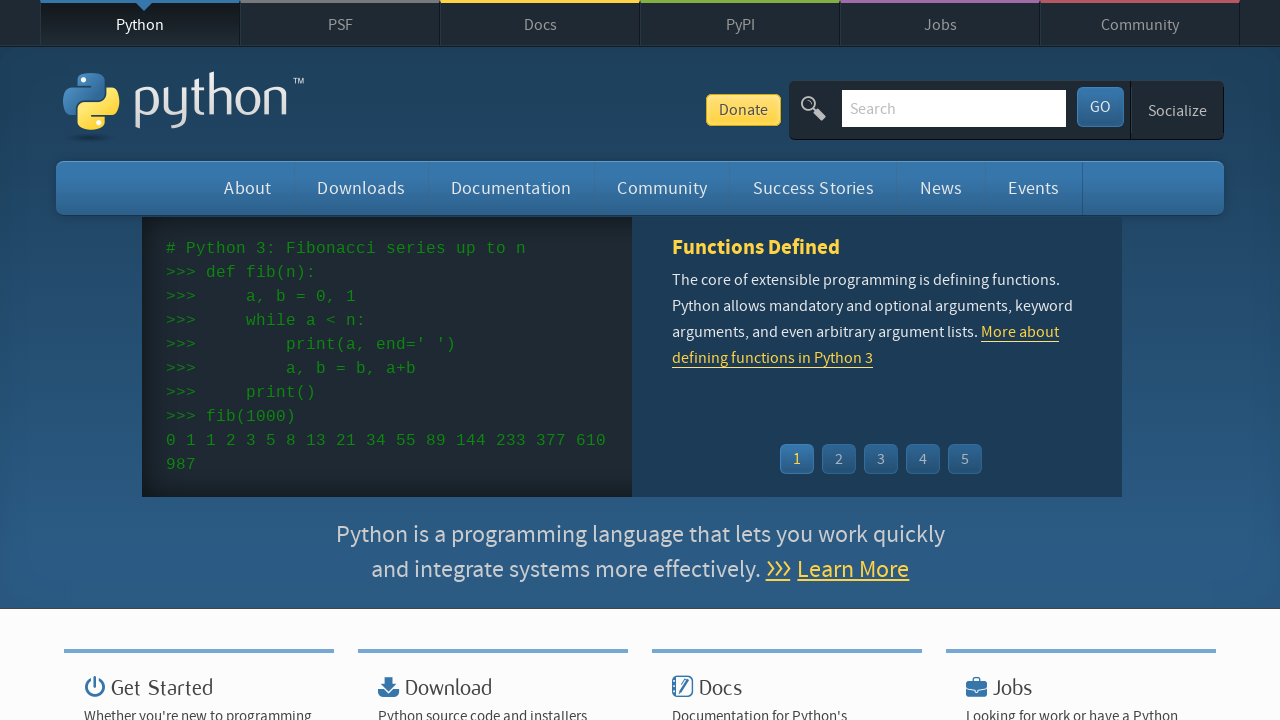

Verified page title is 'Welcome to Python.org'
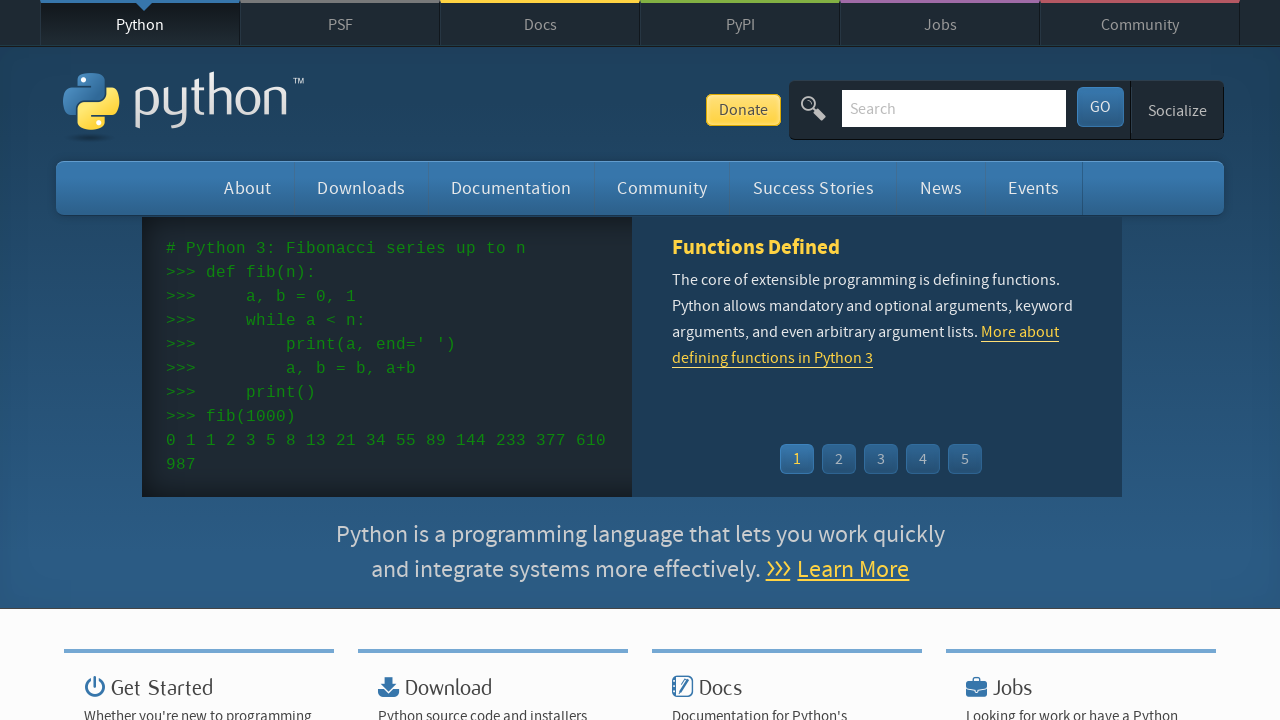

Filled search field with 'testing' on #id-search-field
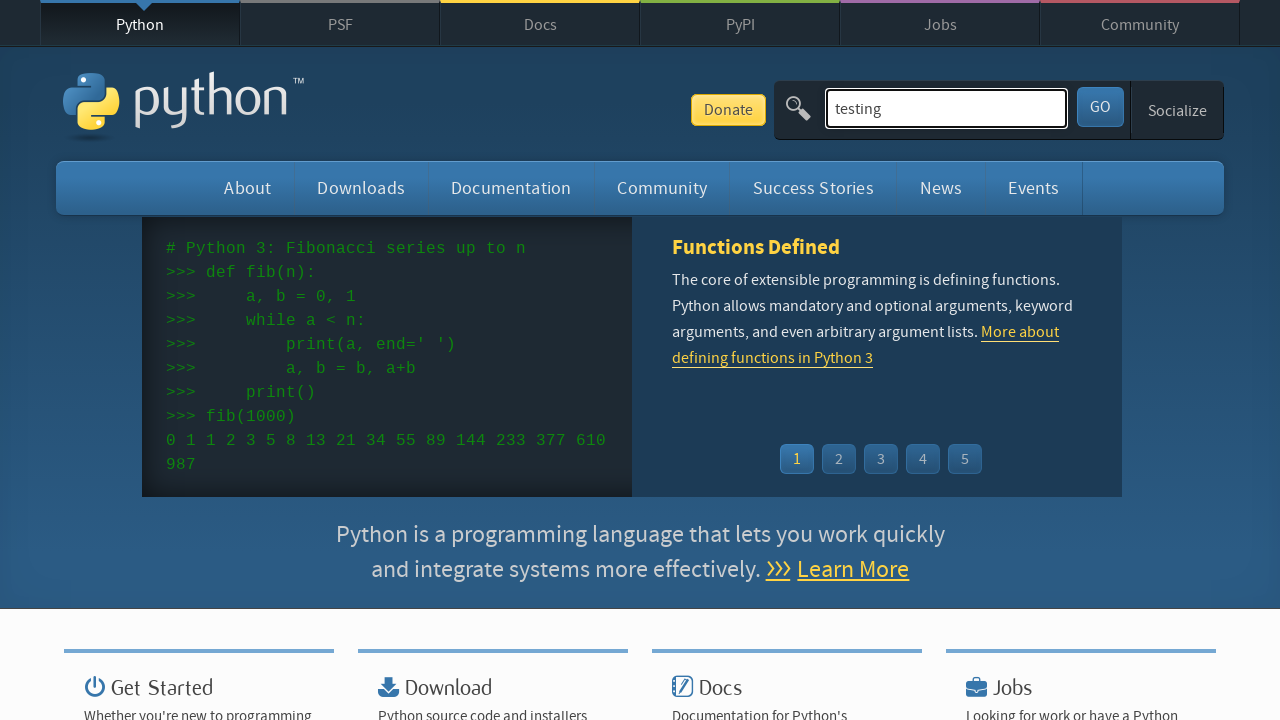

Clicked search submit button at (1100, 107) on #submit
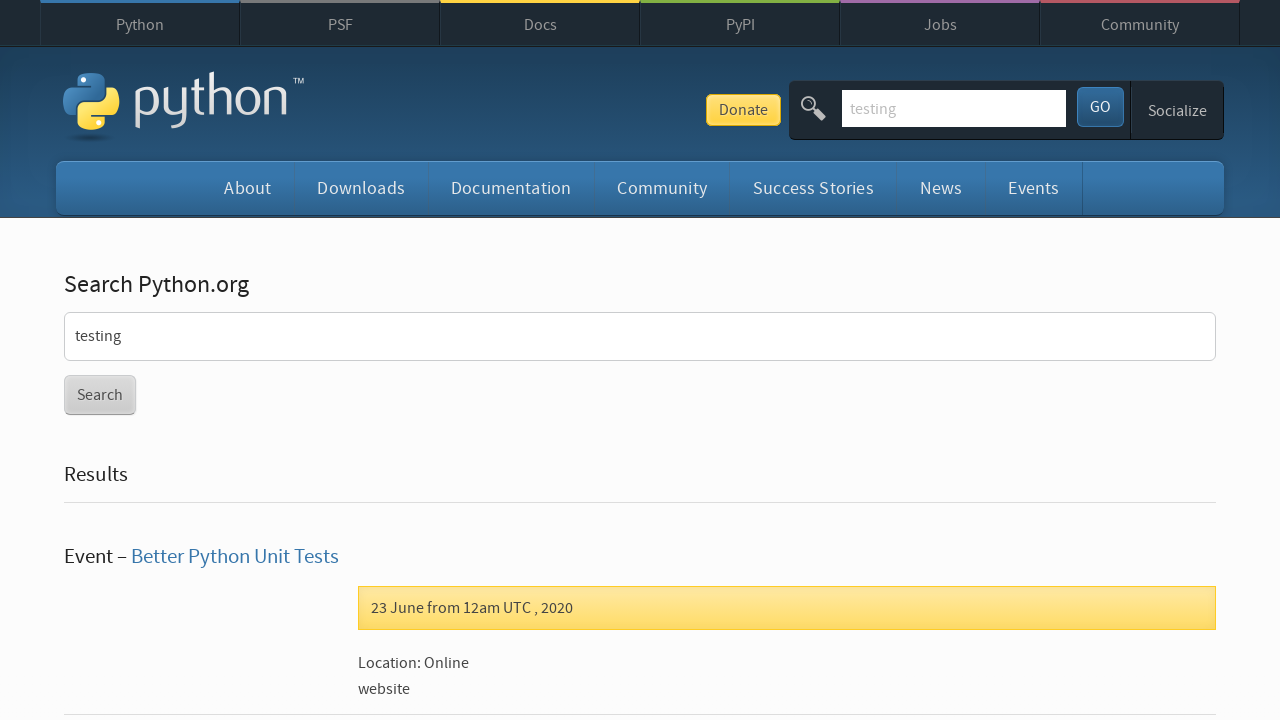

Search results loaded and first result selector appeared
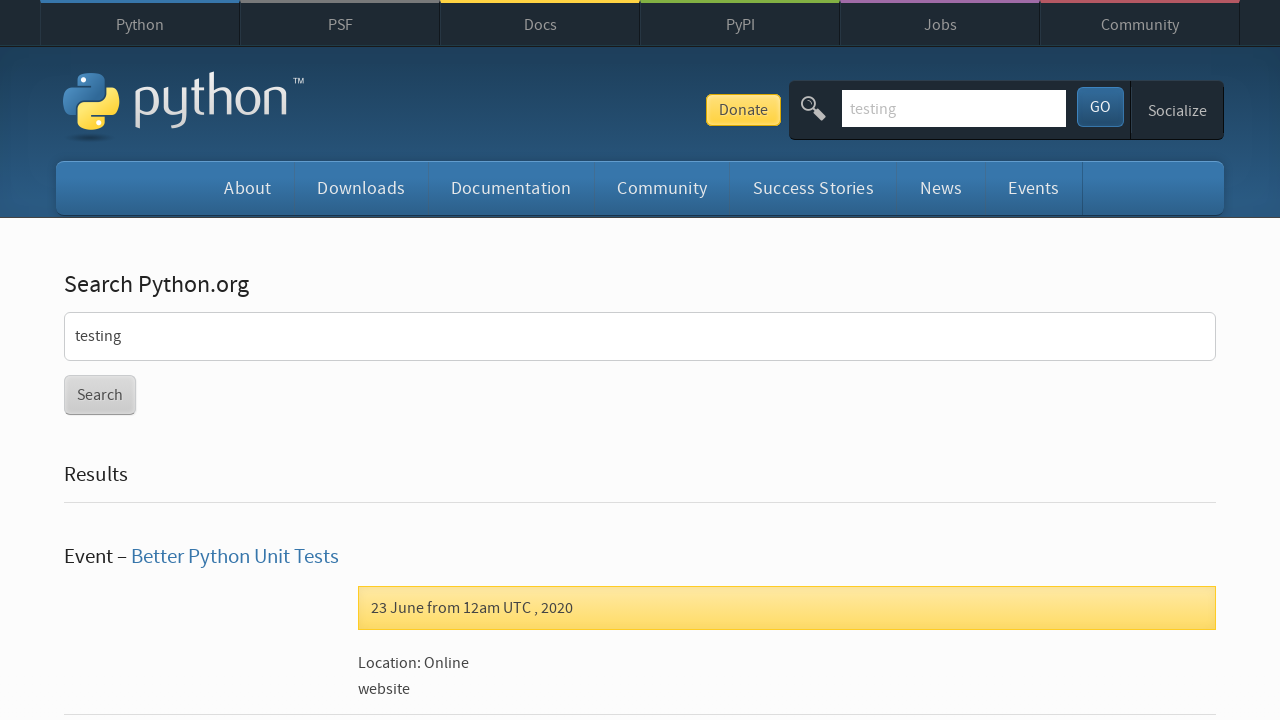

Located first search result element
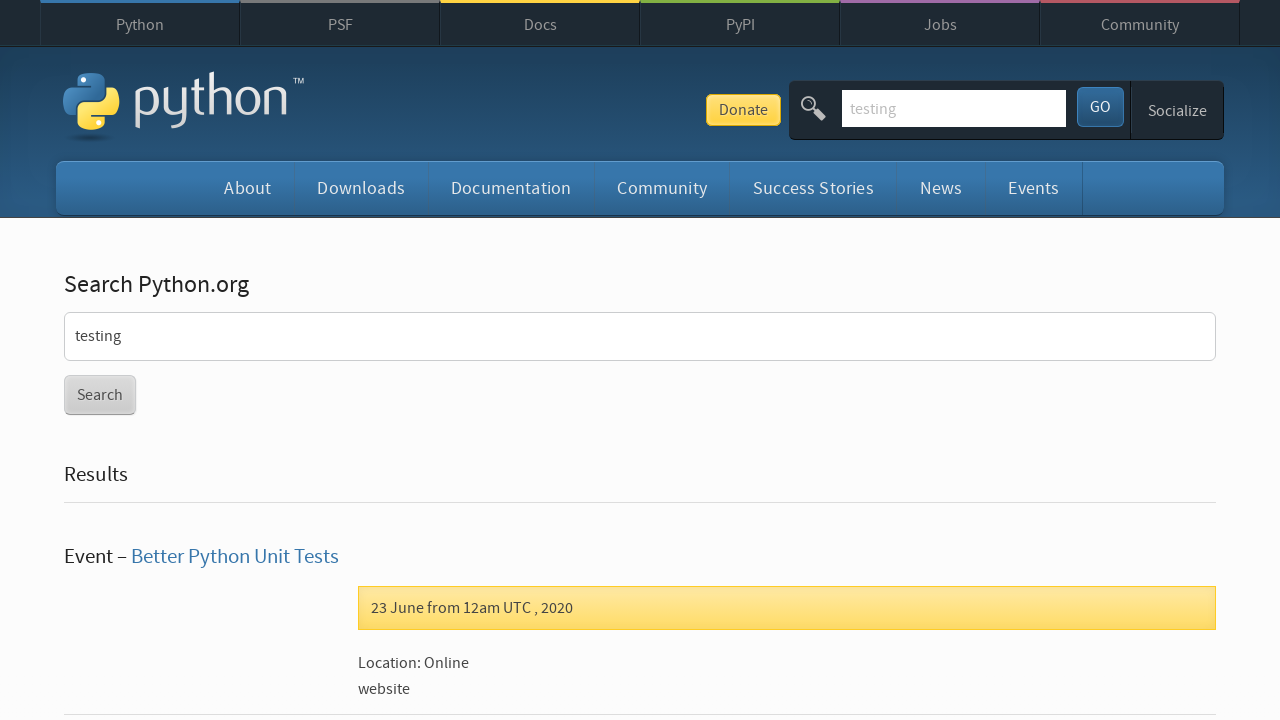

Verified first search result is visible
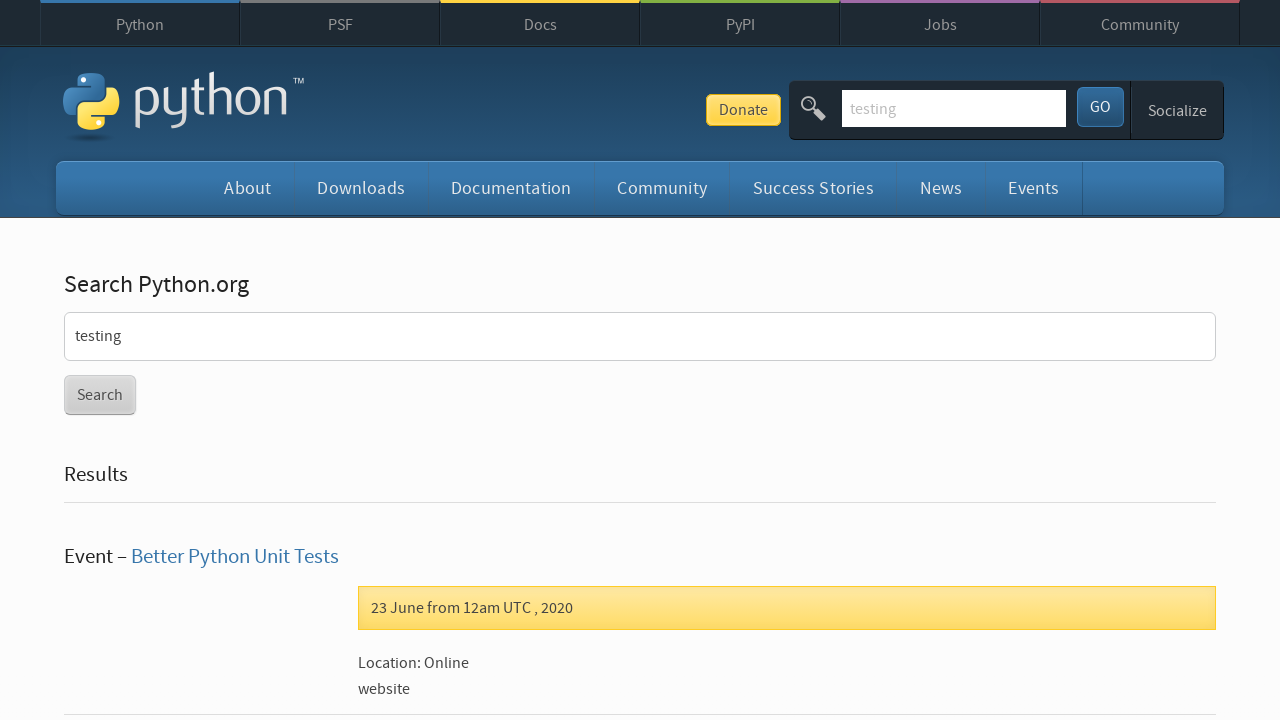

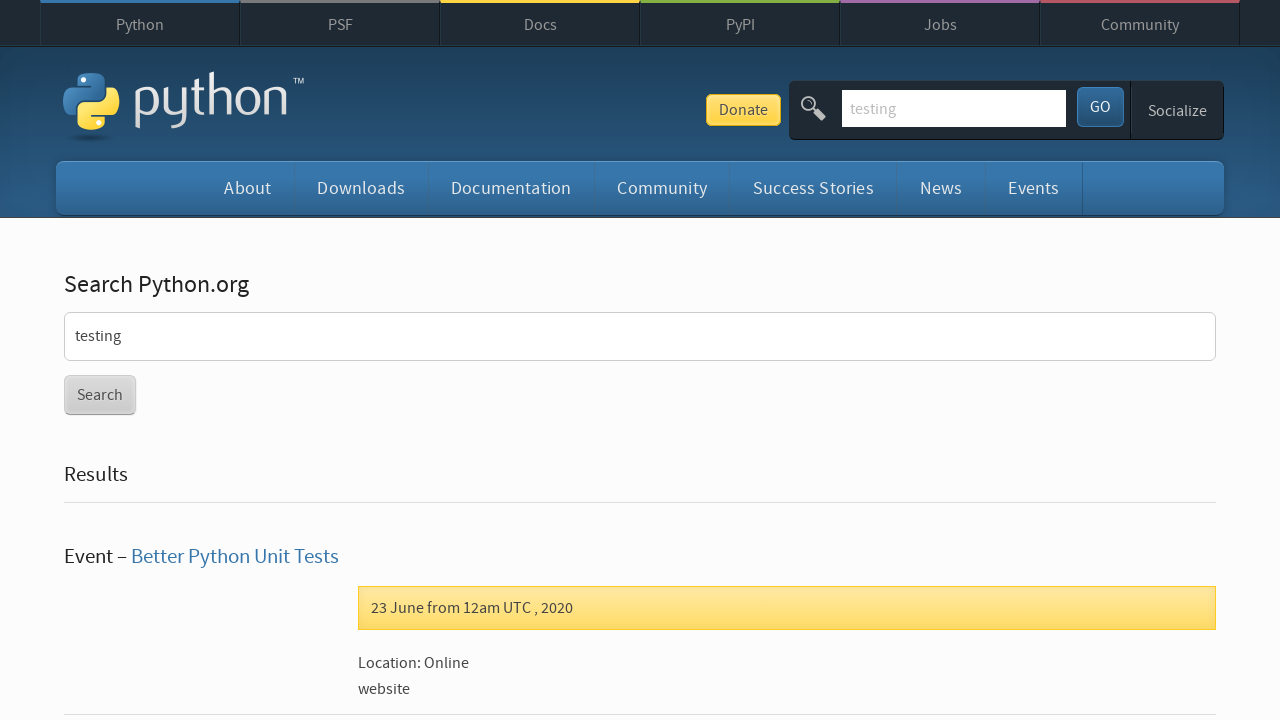